Navigates to the sign-in page and validates that email field, password field, and submit button are displayed

Starting URL: https://test.my-fork.com/

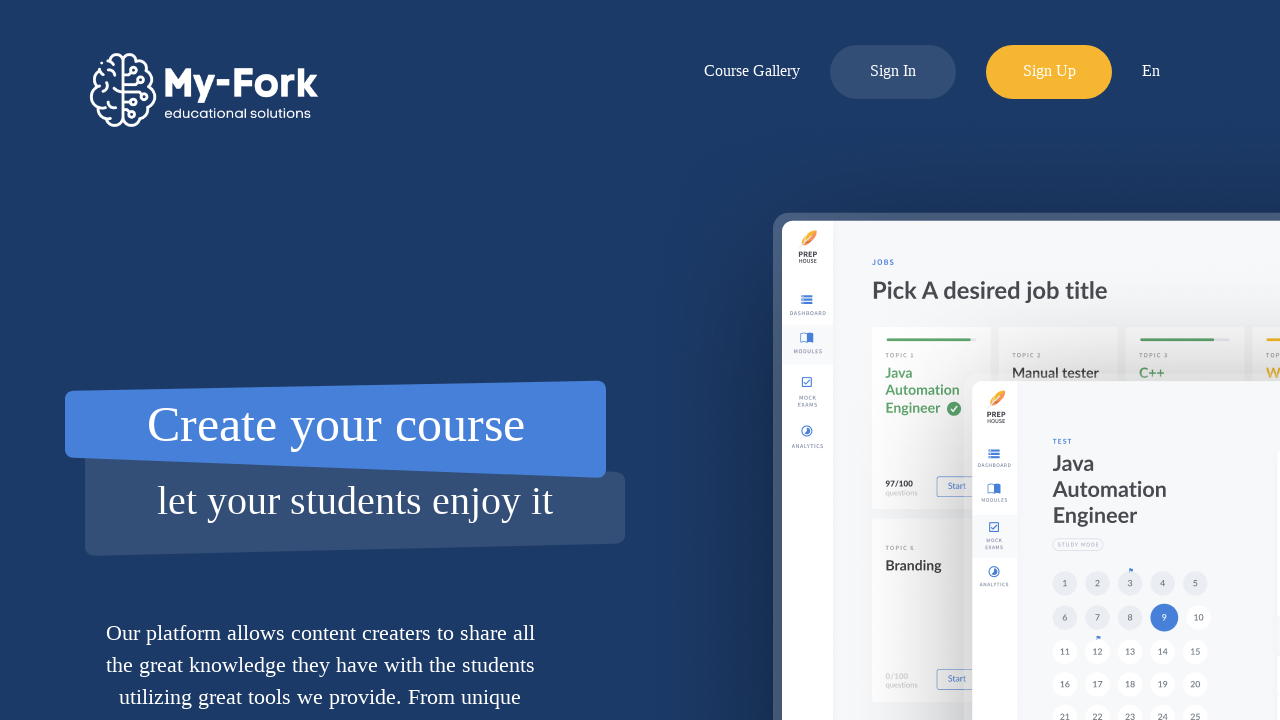

Clicked log-in button to open sign-in page at (893, 62) on div#log-in-button
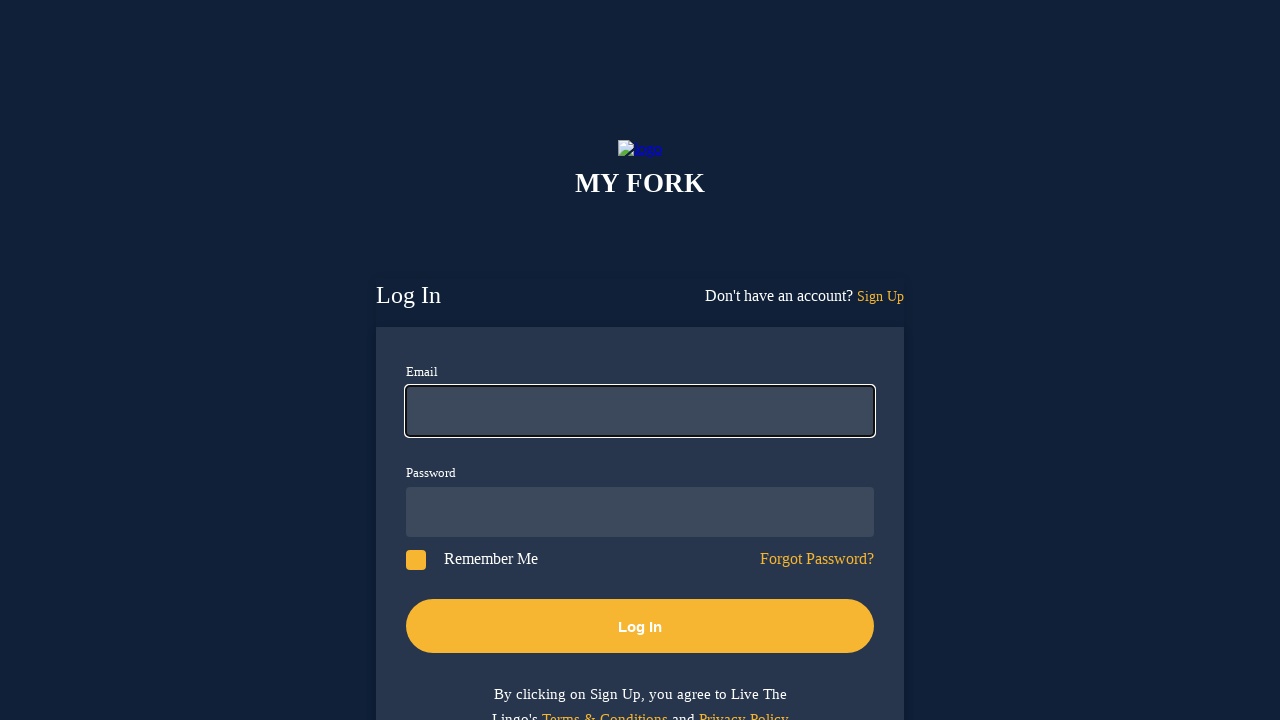

Email field is displayed
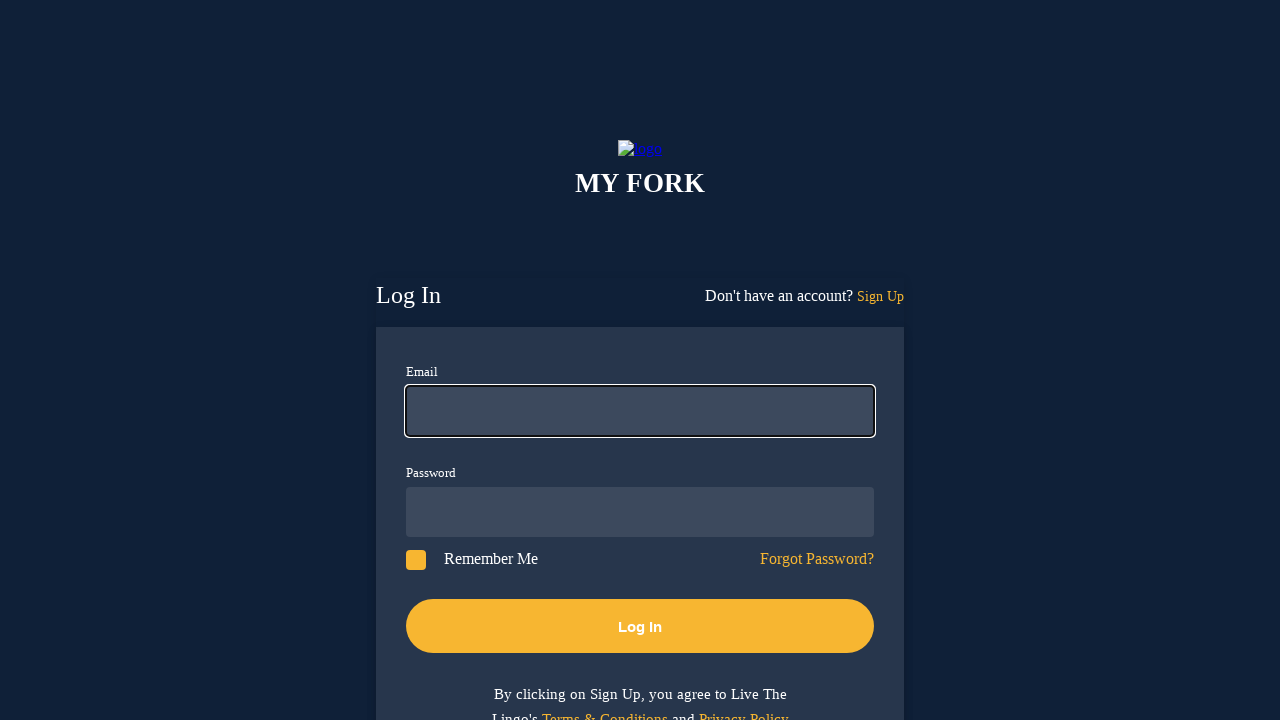

Password field is displayed
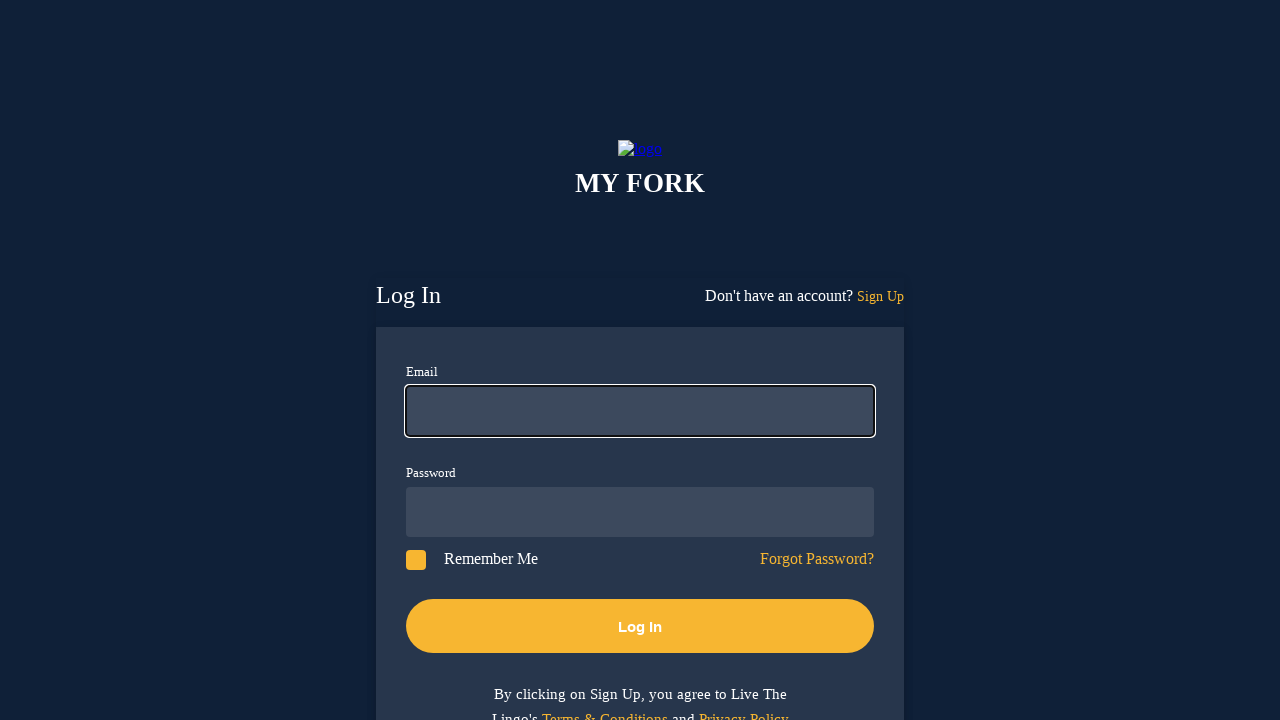

Submit button is displayed
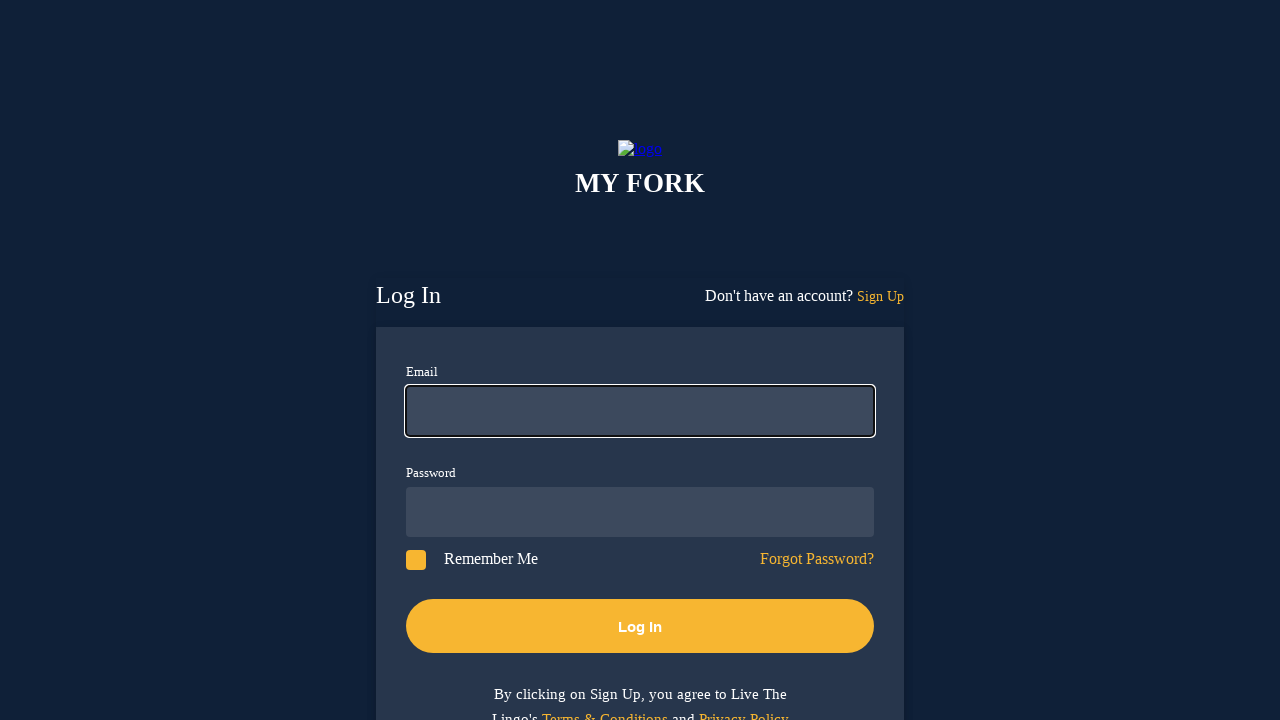

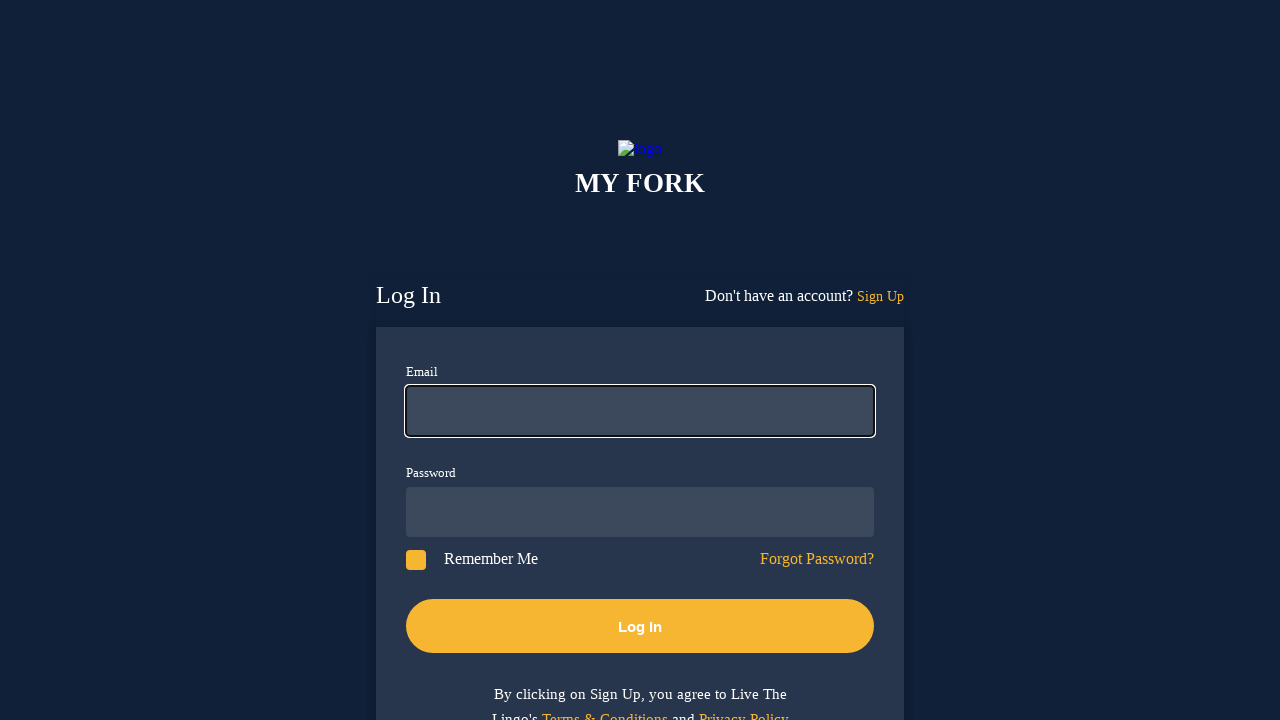